Tests browser window handling by opening a new tab via button click, verifying content, closing it, then opening a new window, verifying content, and closing it.

Starting URL: https://demoqa.com/browser-windows

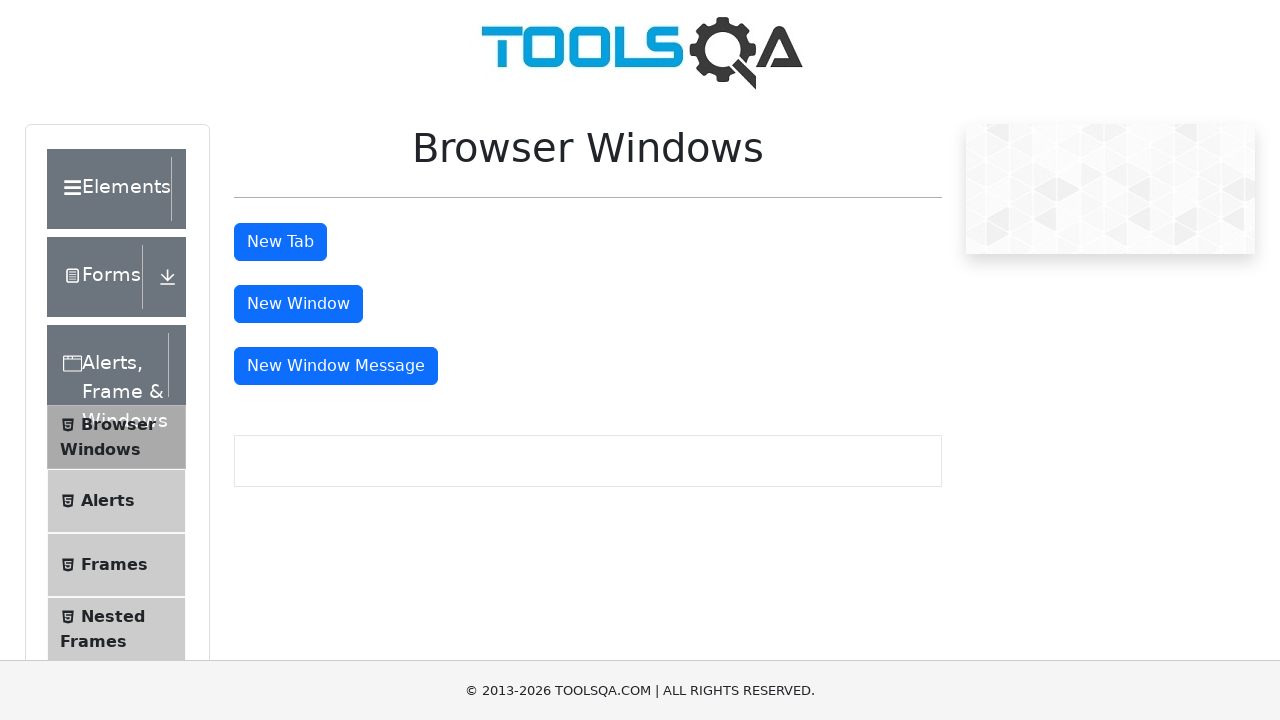

Clicked tab button to open new tab at (280, 242) on #tabButton
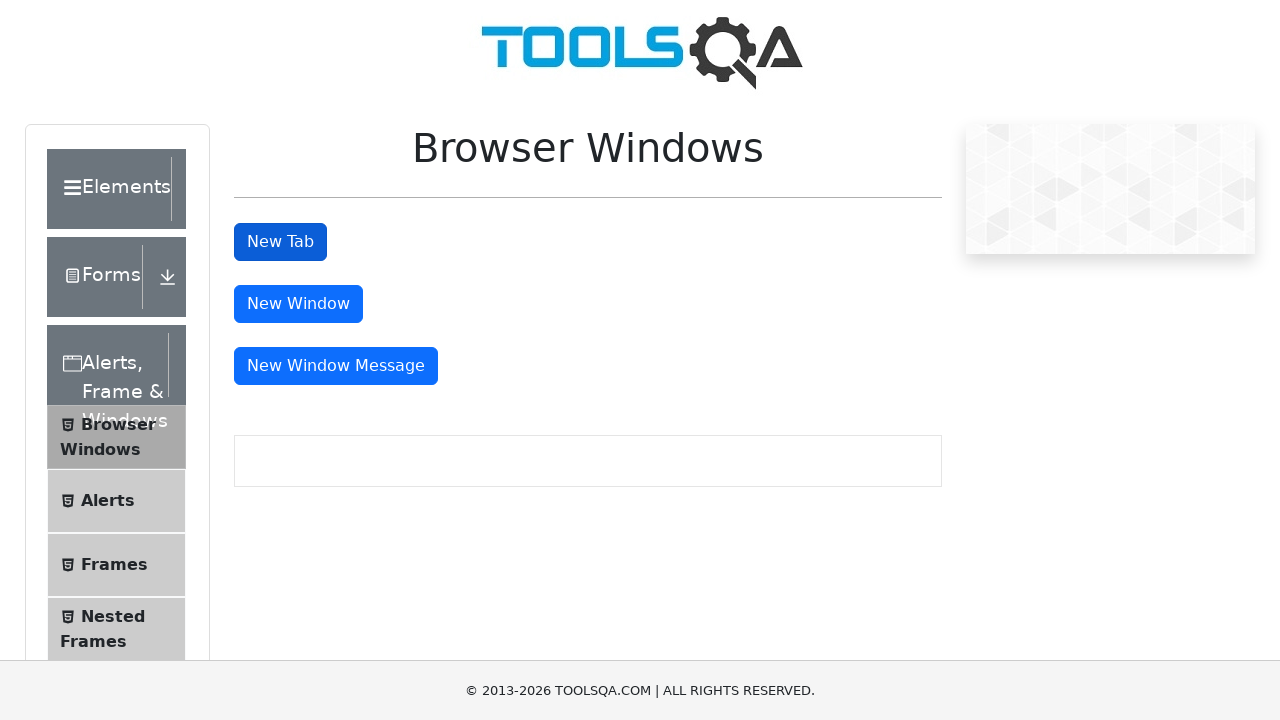

New tab page object acquired
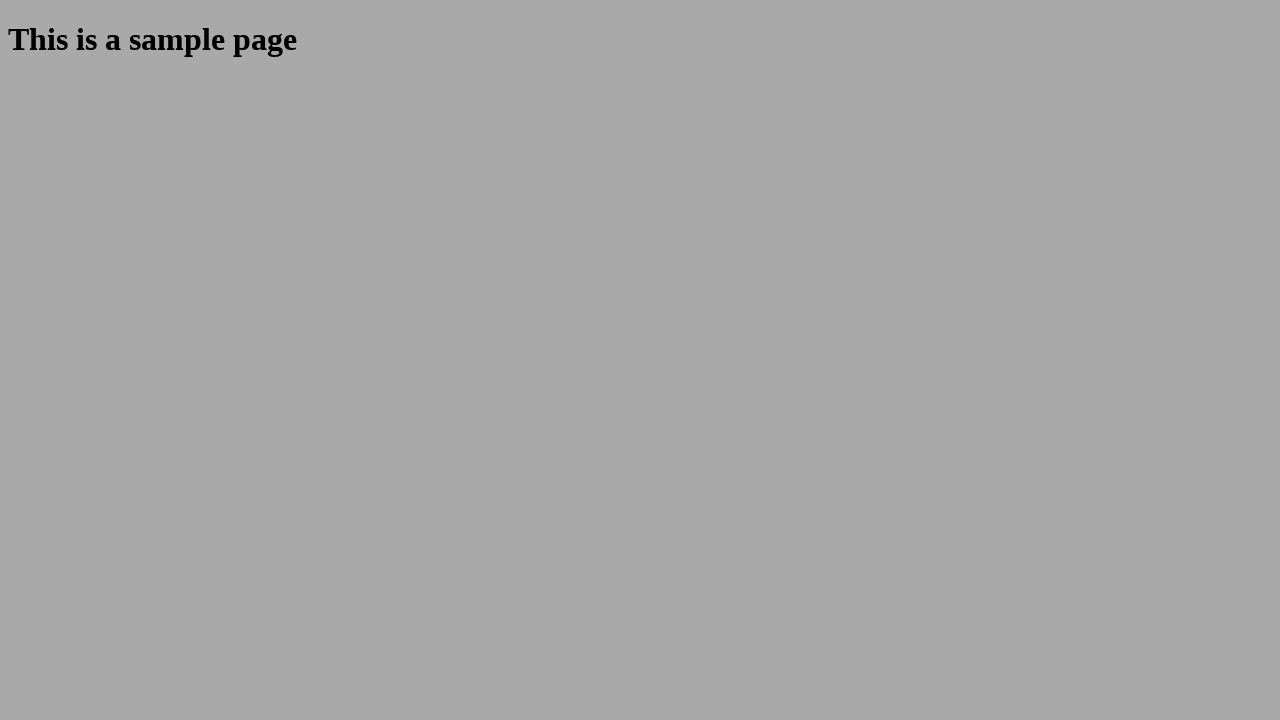

New tab finished loading
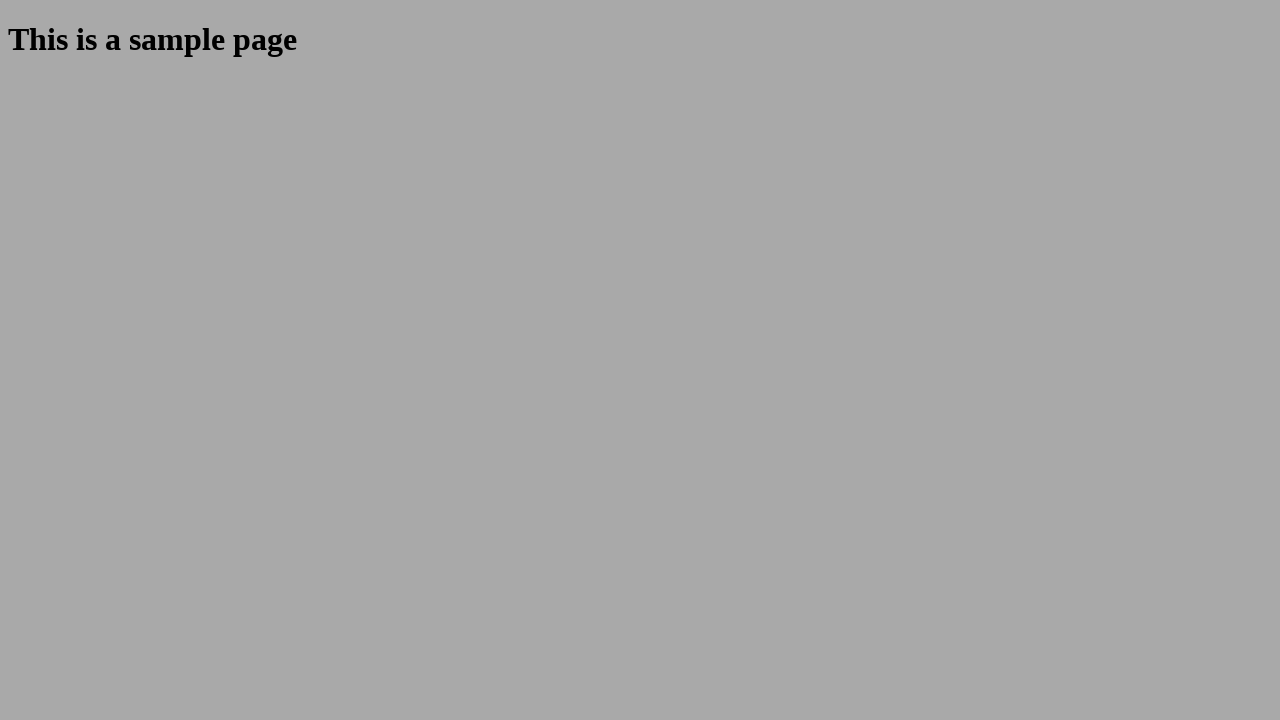

Verified sample page content is present in new tab
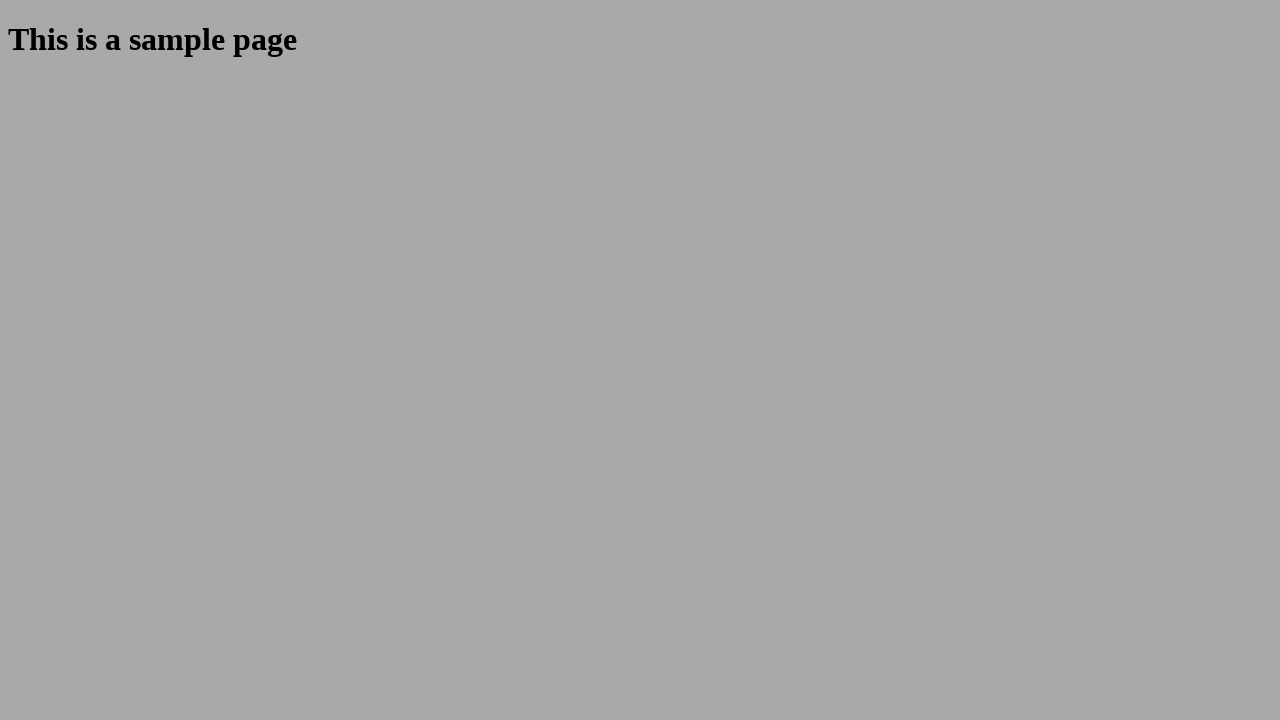

Closed new tab
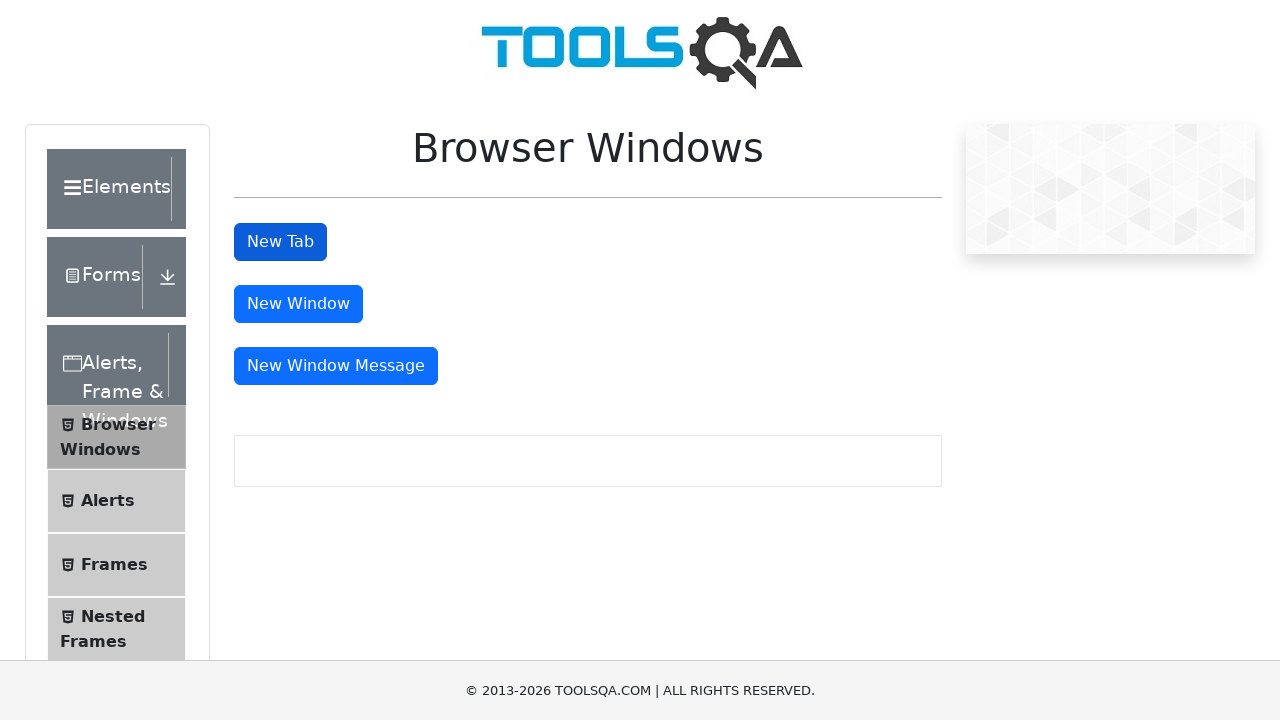

Clicked window button to open new window at (298, 304) on #windowButton
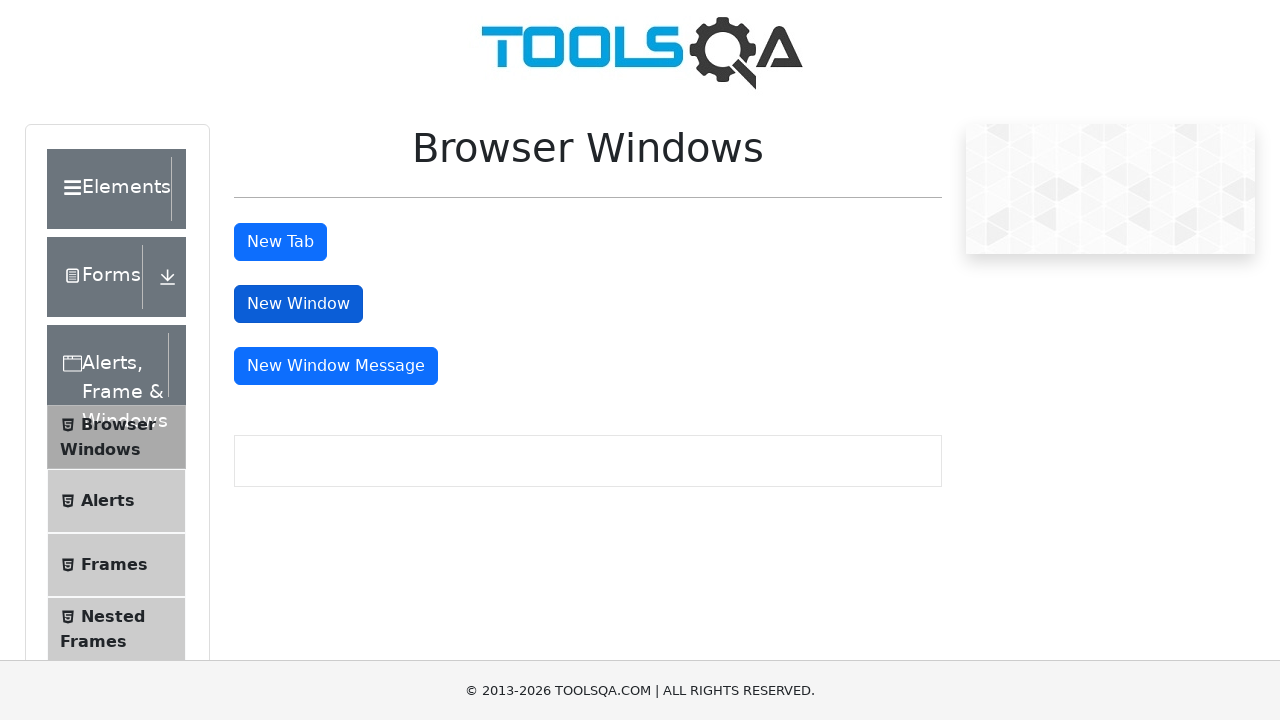

New window page object acquired
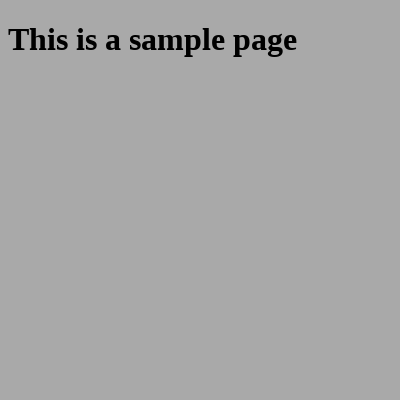

New window finished loading
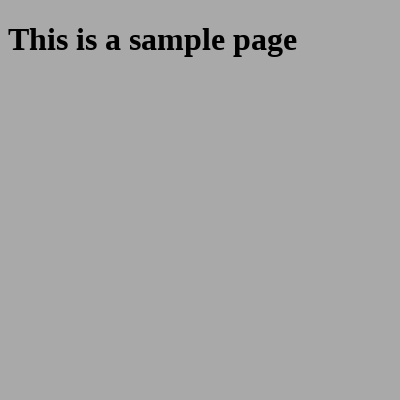

Verified sample page content is present in new window
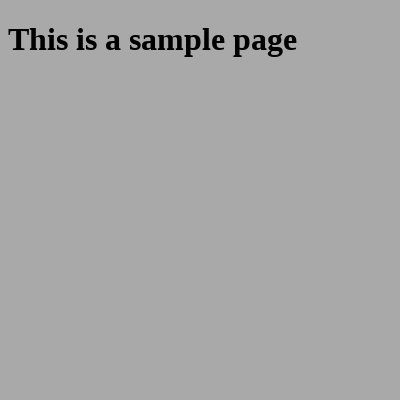

Closed new window
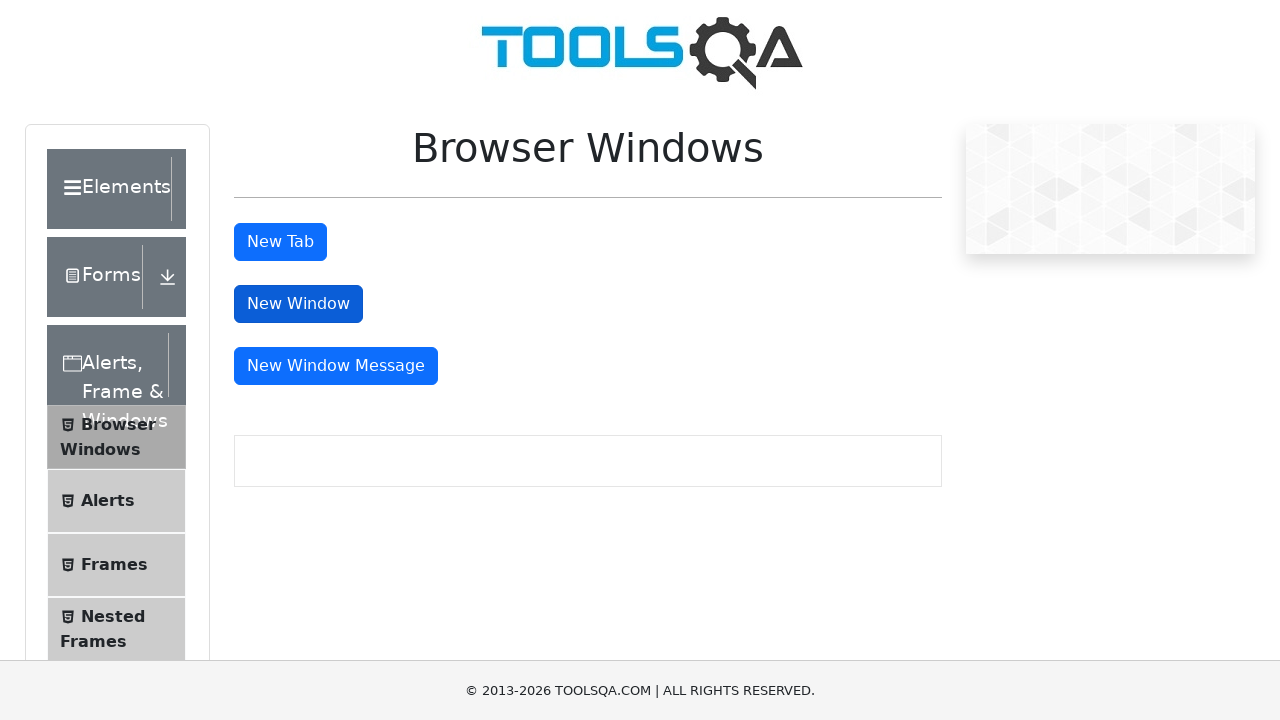

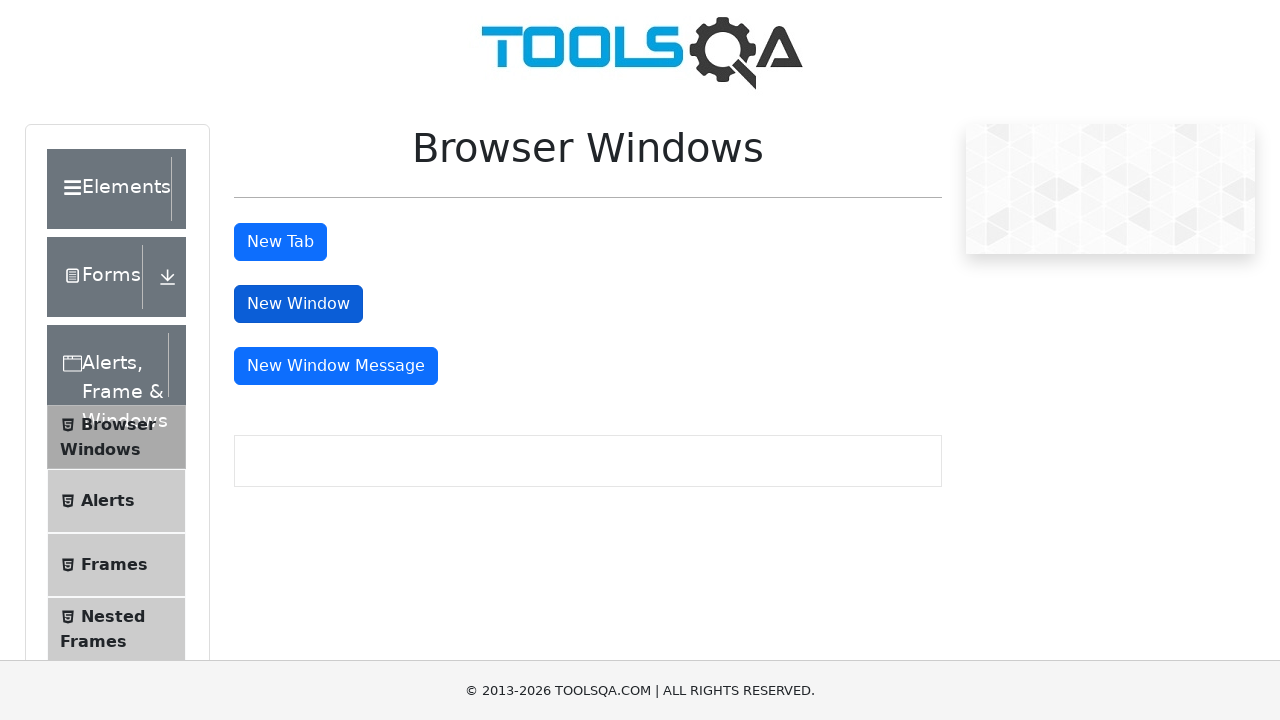